Tests the blacklist alert domain checker by entering a domain name, clicking the check button, and verifying the results form is displayed.

Starting URL: http://www.blacklistalert.org/

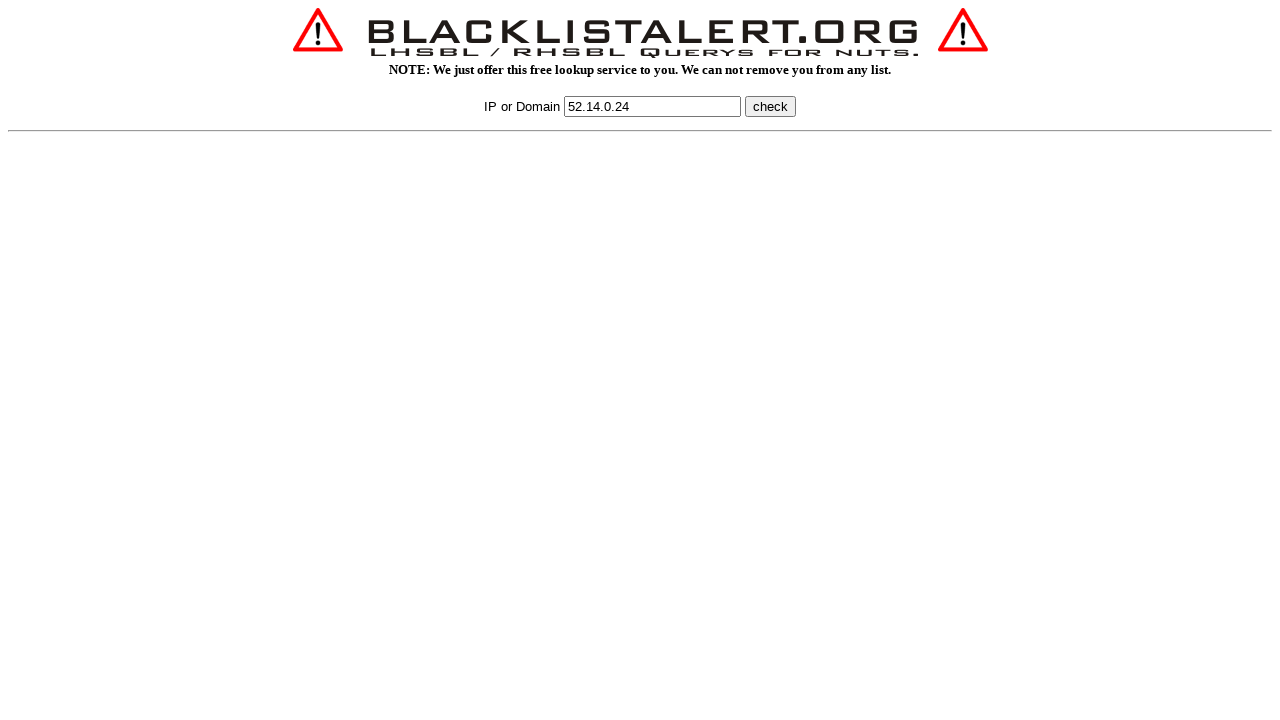

Filled domain input field with 'mail.google.com' on input[name='q']
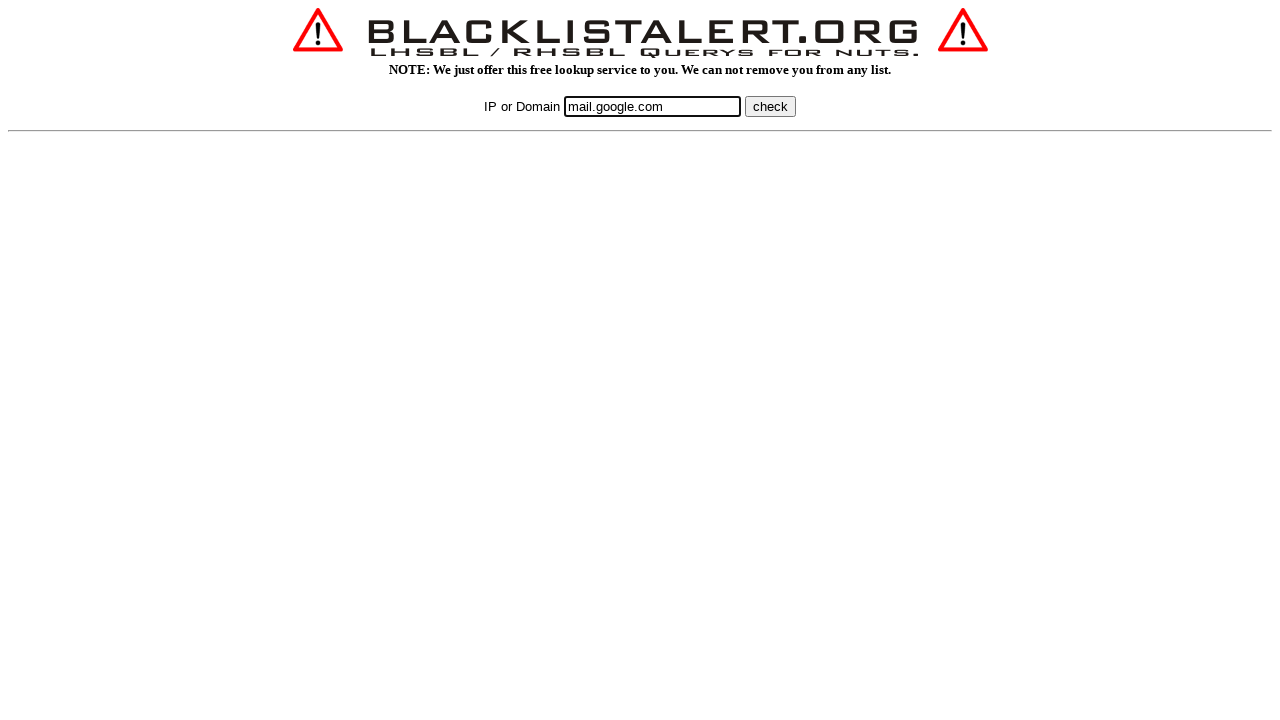

Clicked the check button to verify domain at (770, 106) on input[value='check'], button:has-text('check')
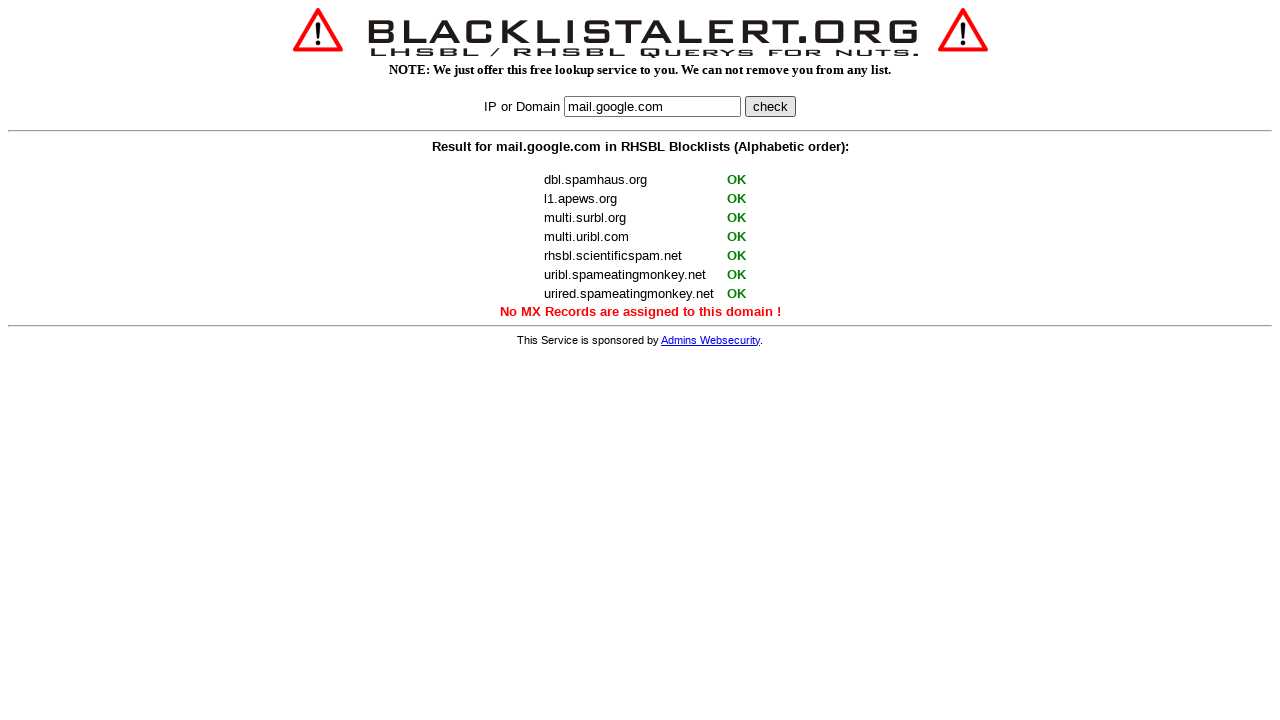

Results form is now visible
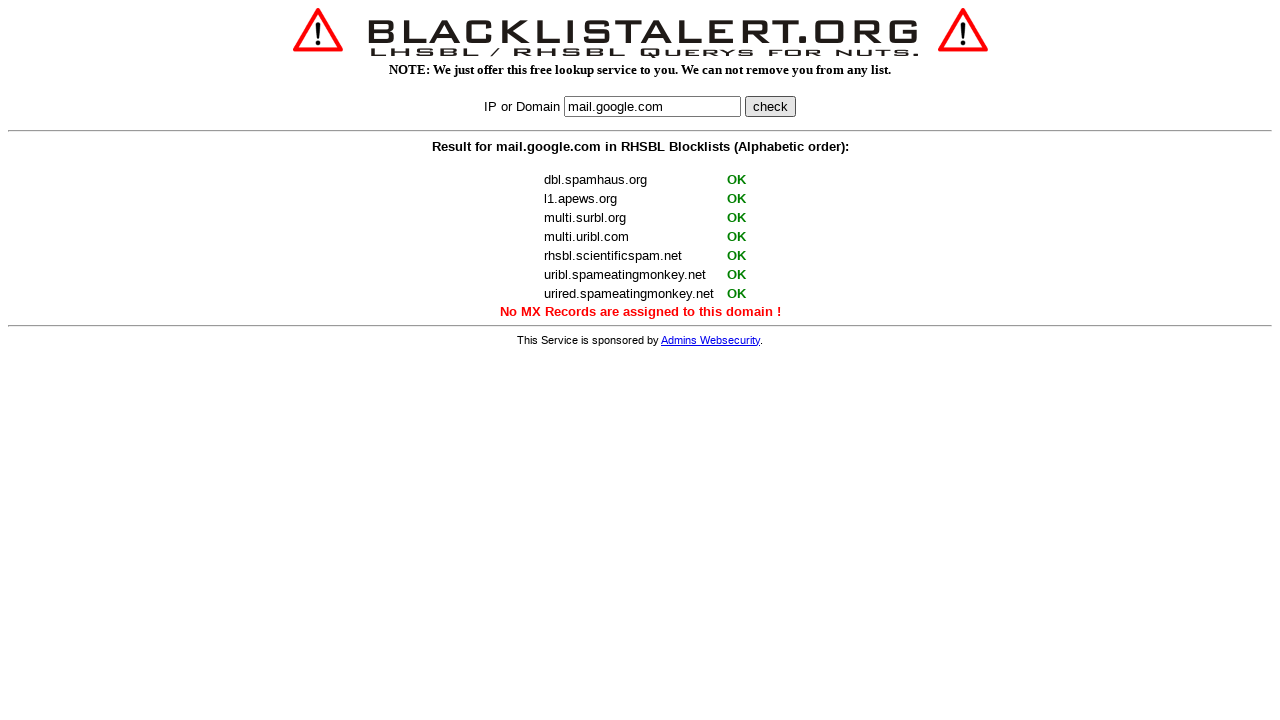

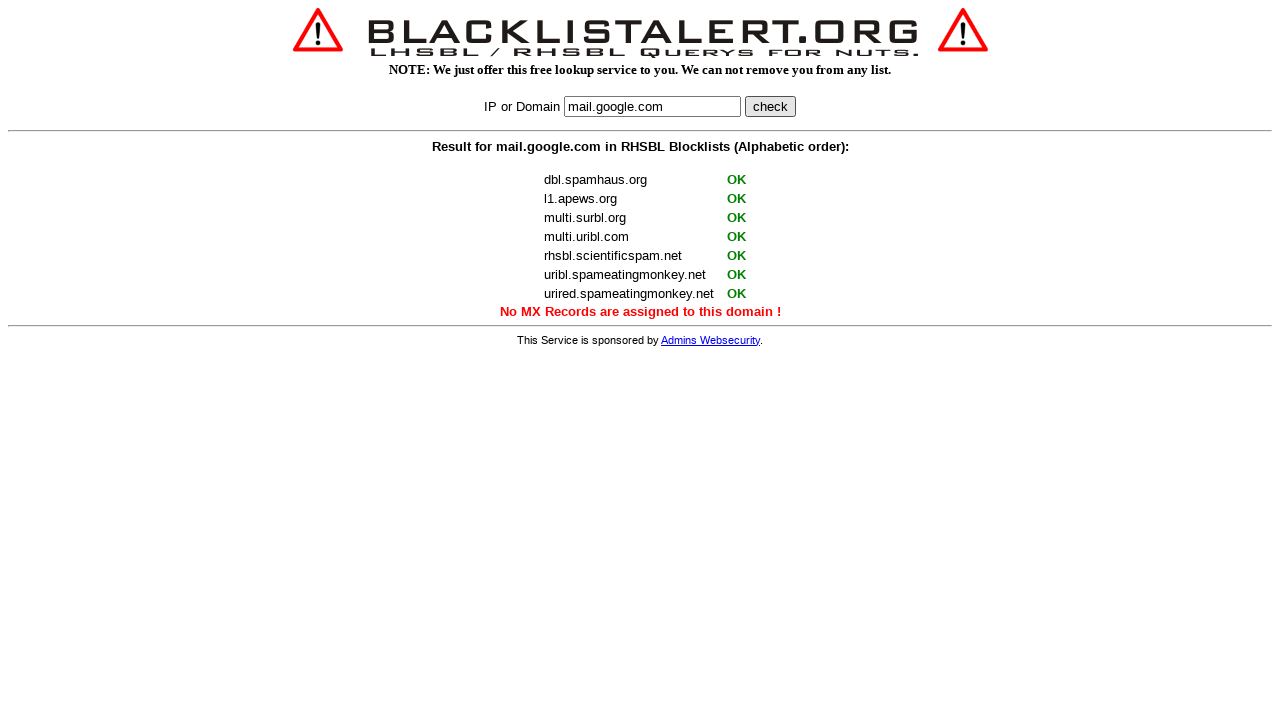